Tests the first name text box by typing text and then clearing it using backspace keys.

Starting URL: https://www.sketch.com/signup

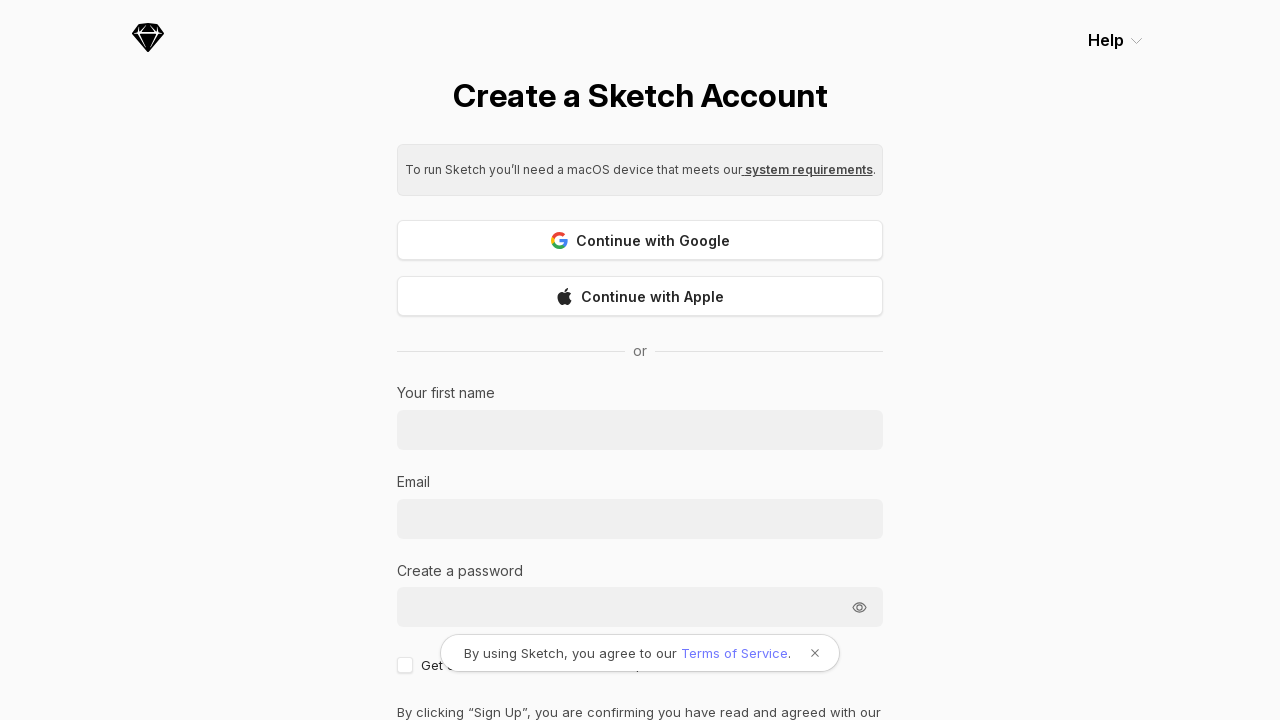

Waited for first name text input field to load
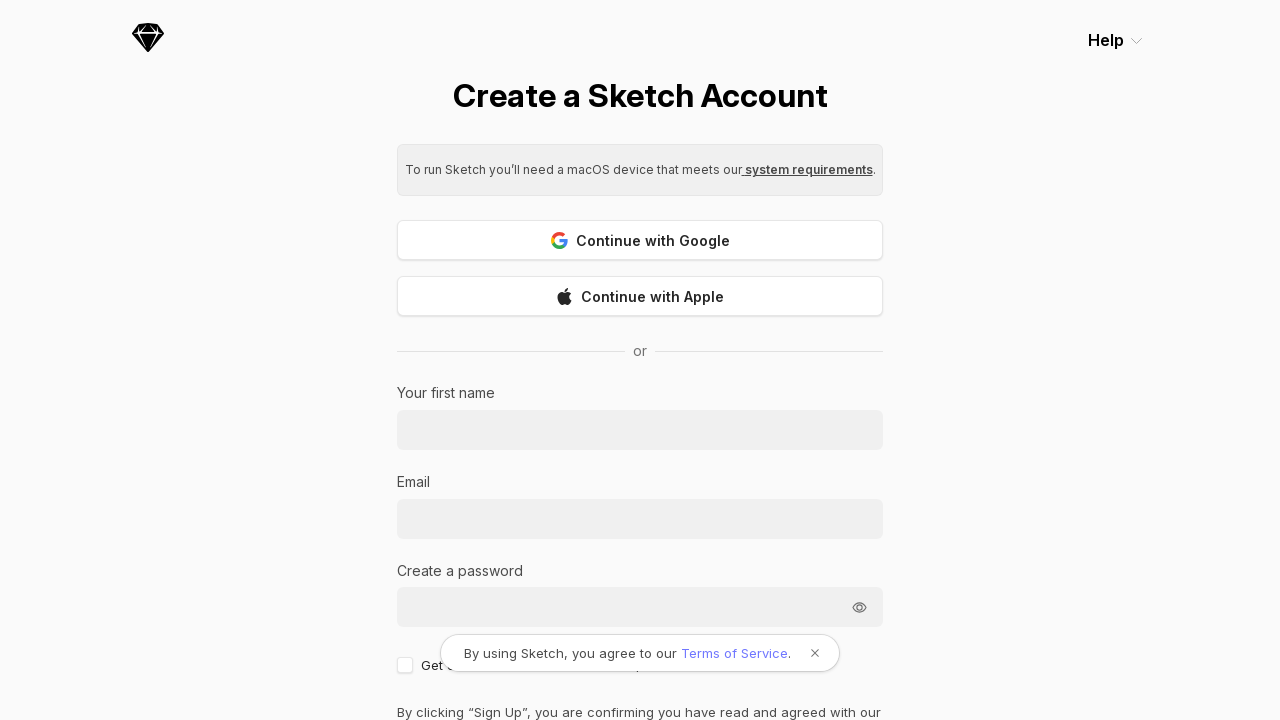

Filled first name text box with 'Tran Lan Anh' on input[type='text'] >> nth=0
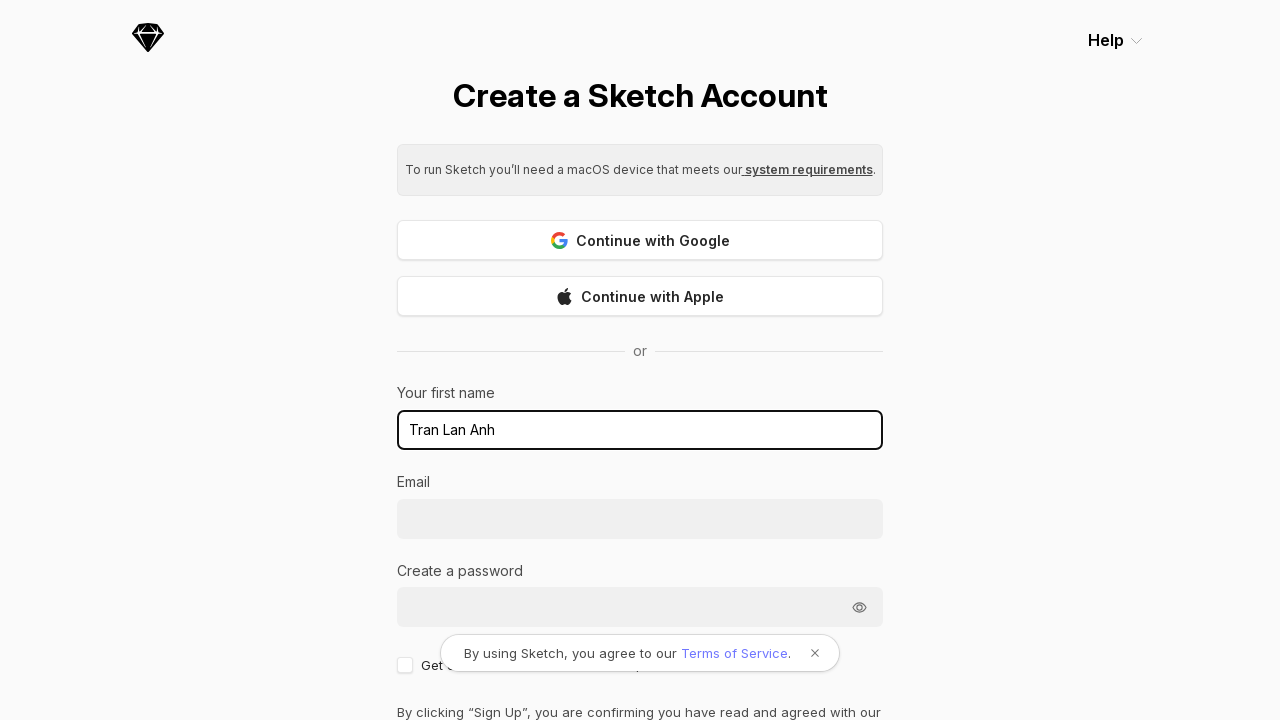

Typed additional character 'a' into first name field on input[type='text'] >> nth=0
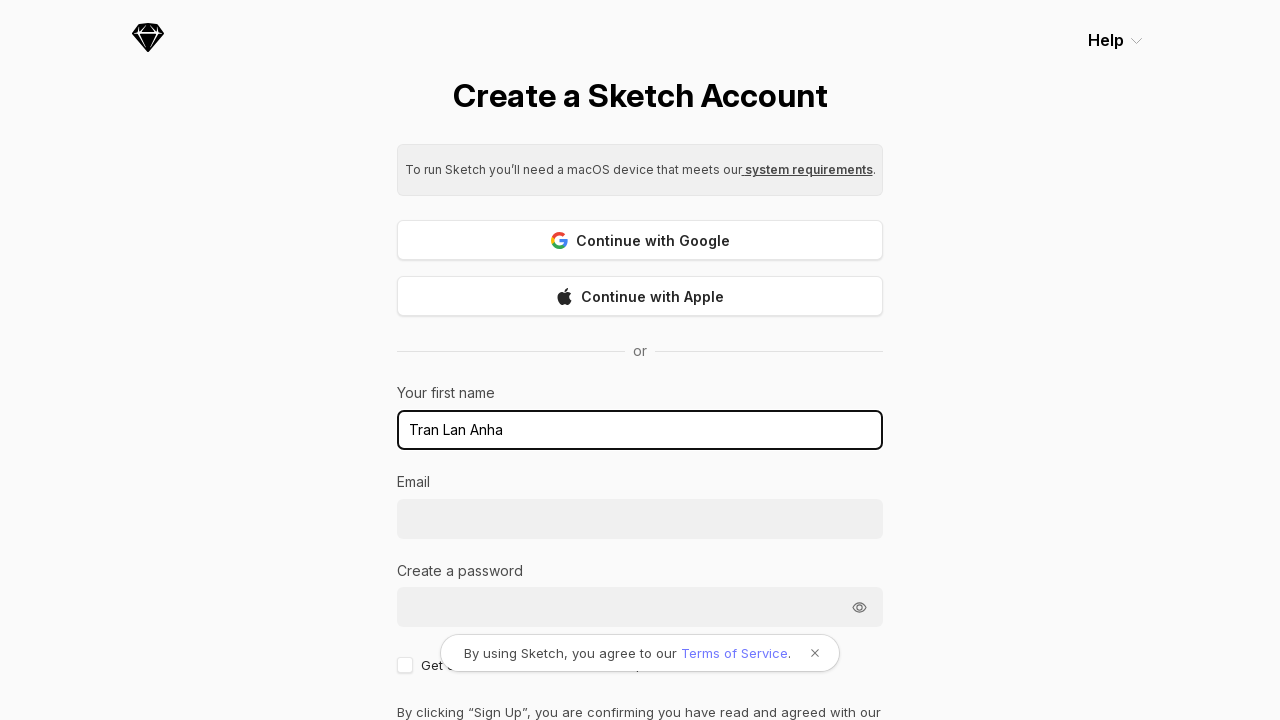

Selected all text in first name field with Control+A on input[type='text'] >> nth=0
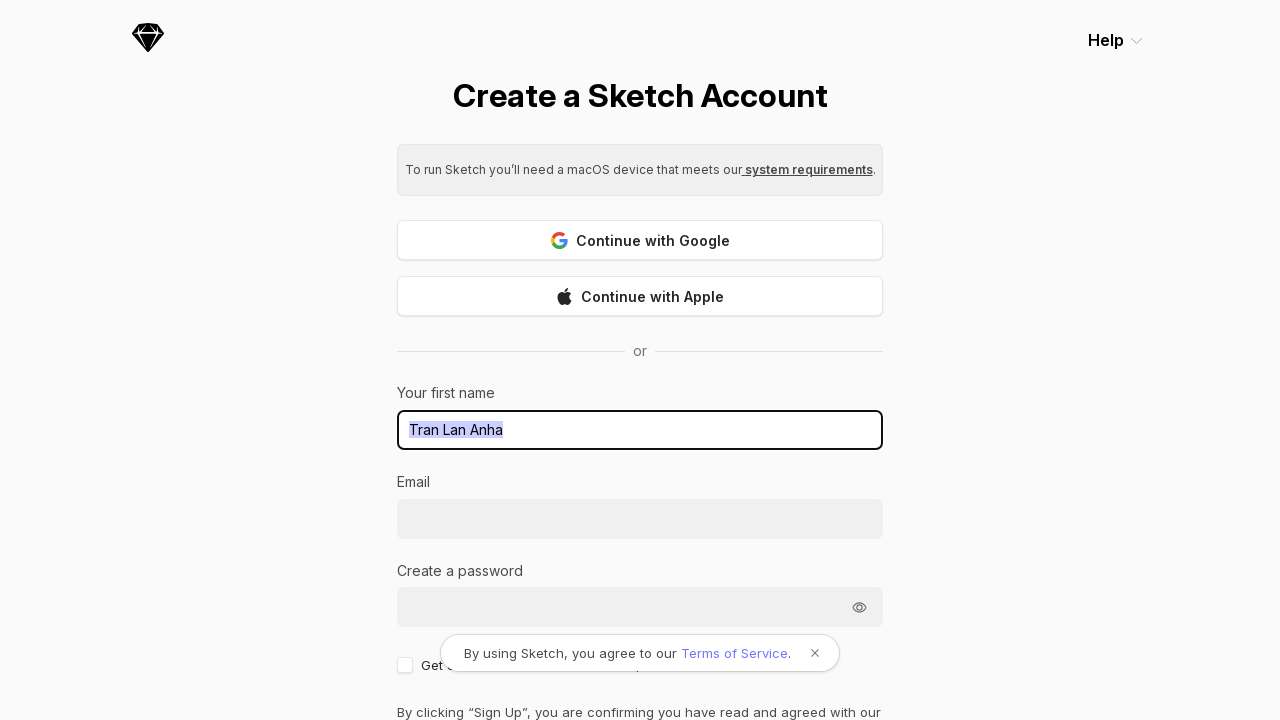

Cleared first name field by pressing Backspace on input[type='text'] >> nth=0
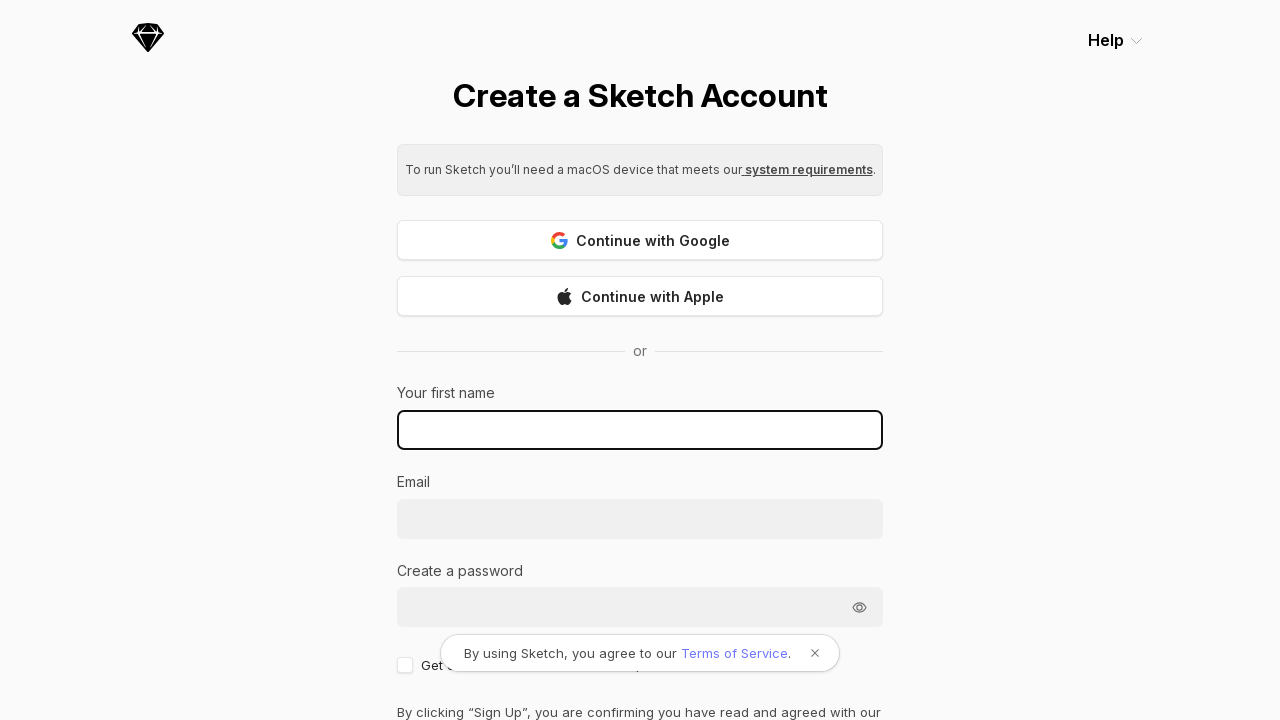

Waited 1 second to observe cleared first name field
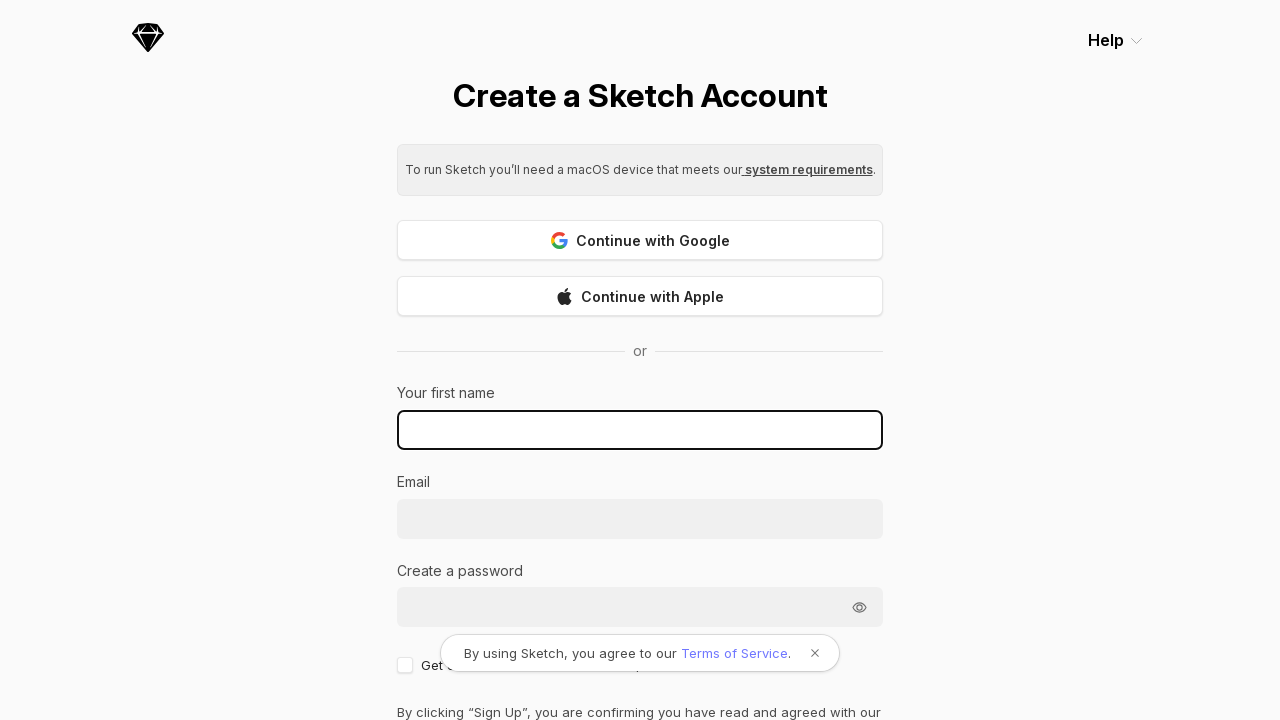

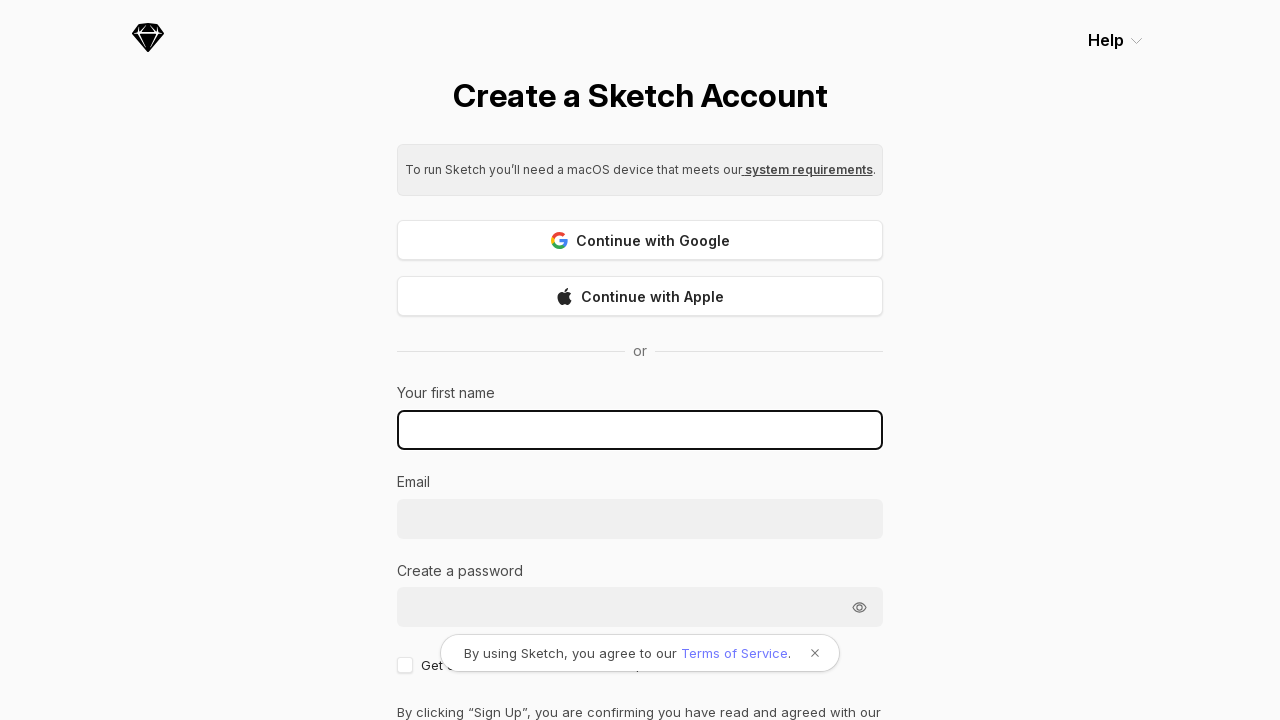